Tests multi-level dropdown navigation by clicking the dropdown button, hovering through nested menu levels, and clicking on a 3rd level option

Starting URL: https://qa-practice.netlify.app/dropdowns

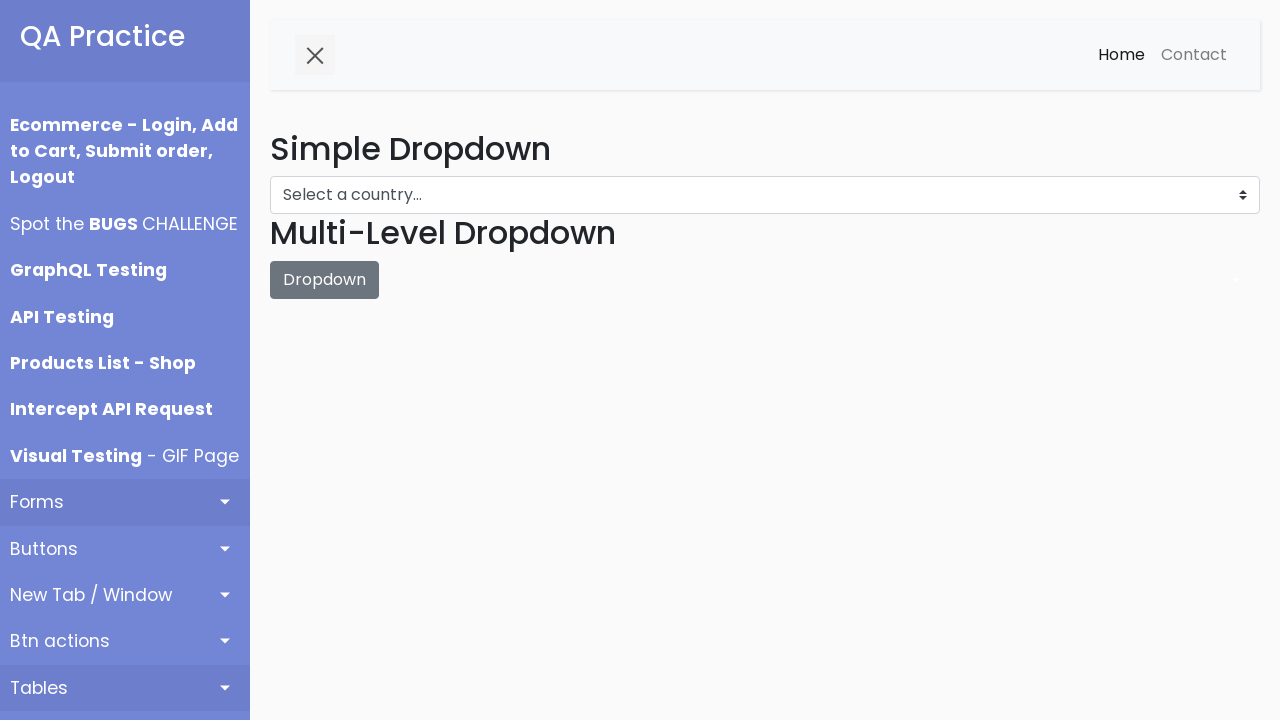

Clicked the multi-level dropdown button at (324, 280) on #multi-level-dropdown-btn
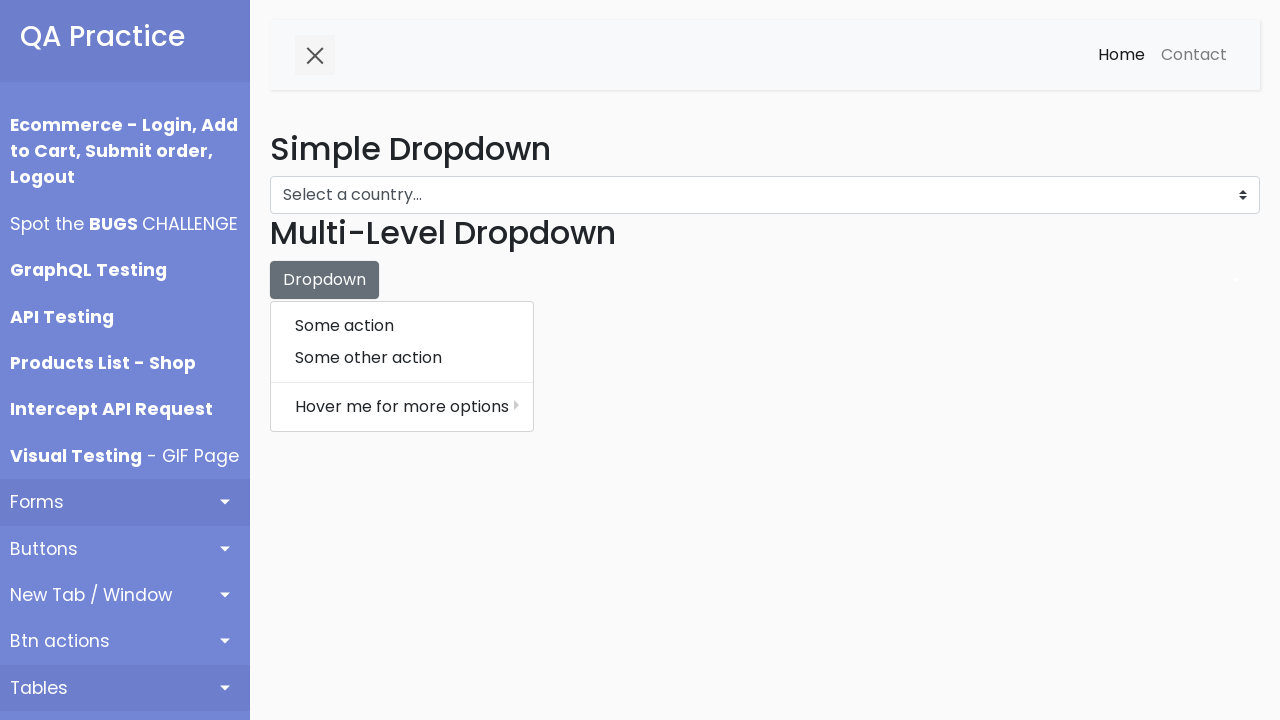

Hovered over 'Hover me for more options' menu item at (402, 407) on xpath=//a[text() = 'Hover me for more options']
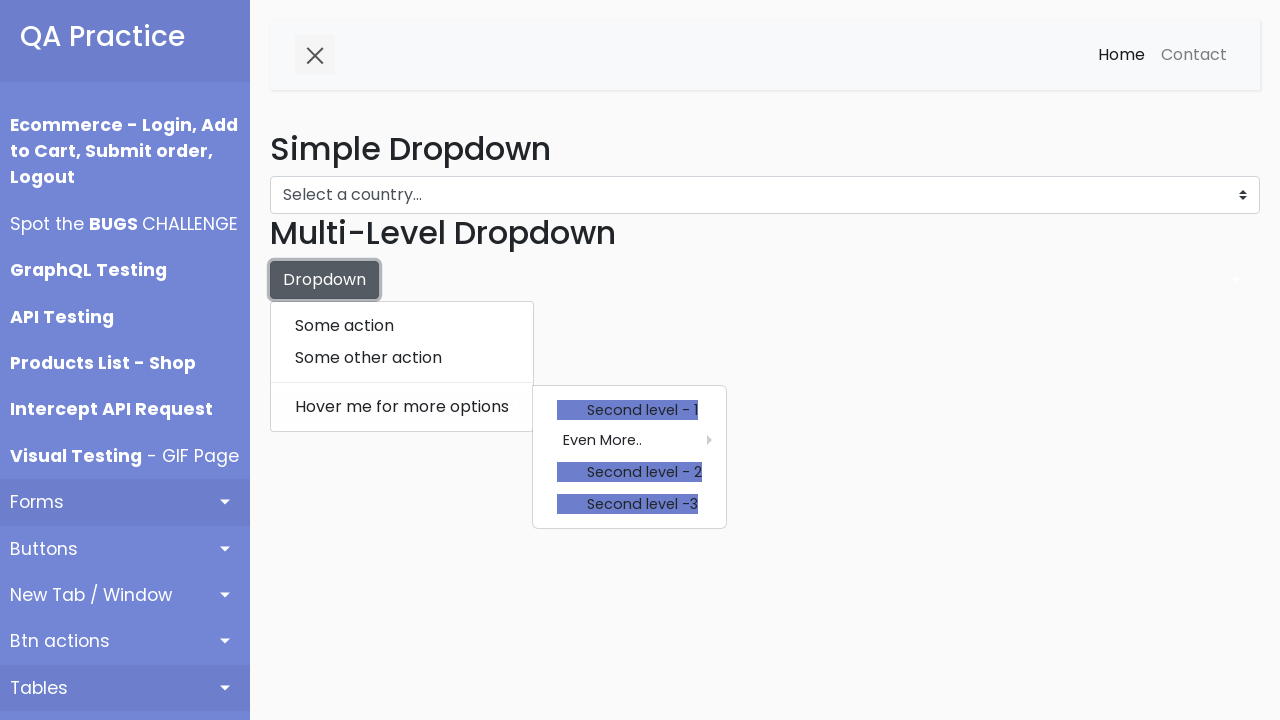

Hovered over submenu option at (402, 407) on xpath=//a[@href='#hover-me']
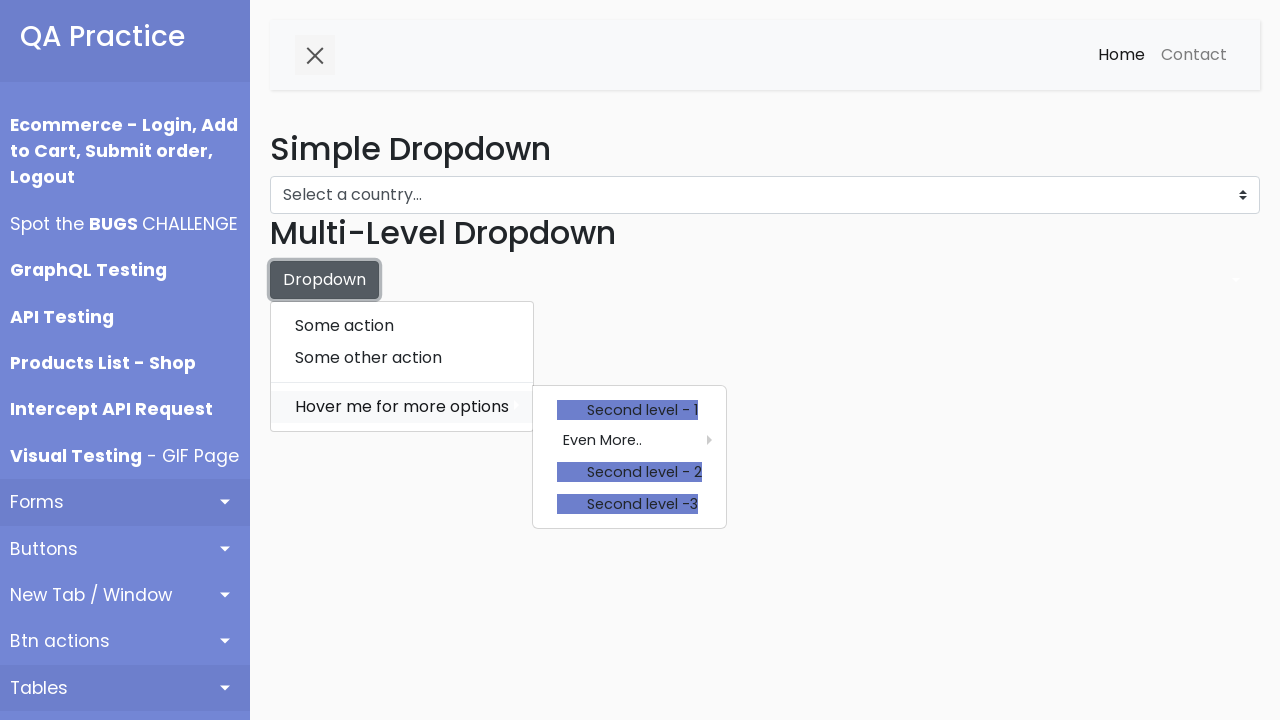

Hovered over 'Even More..' to reveal 3rd level menu at (630, 441) on xpath=//a[text() = 'Even More..']
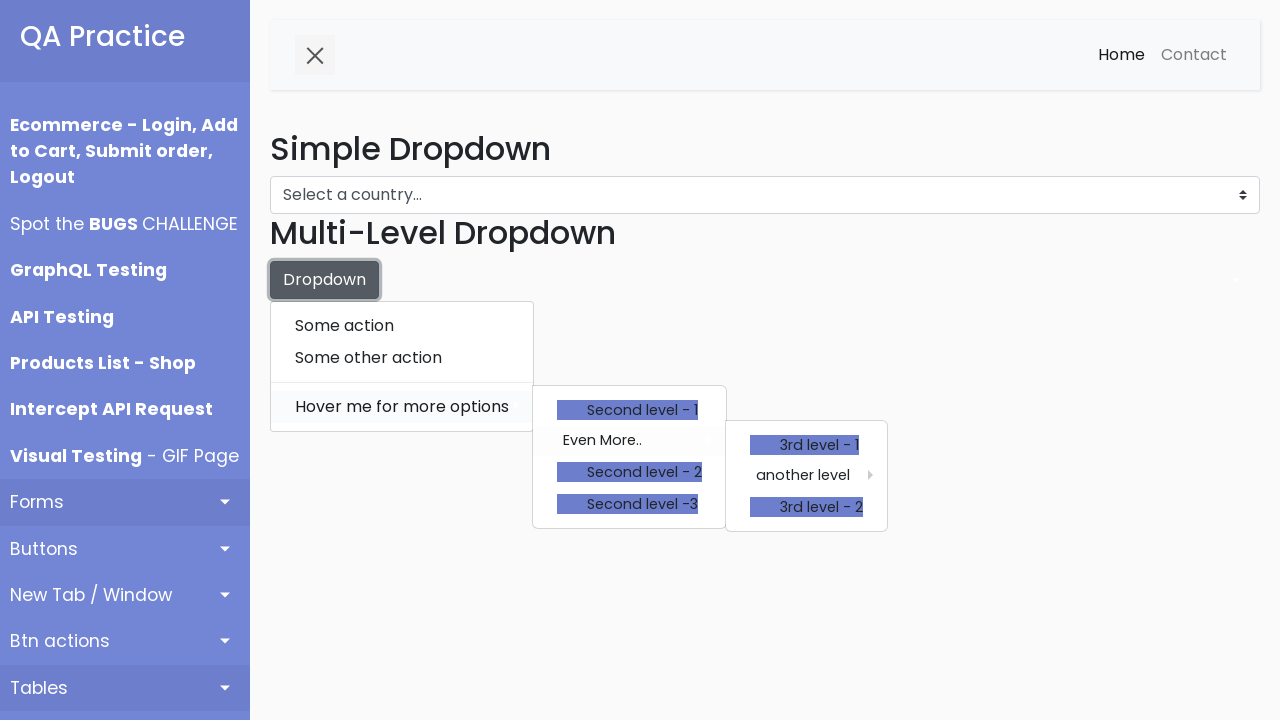

Clicked on '3rd level - 1' option at (820, 445) on xpath=//a[text()='3rd level - 1']
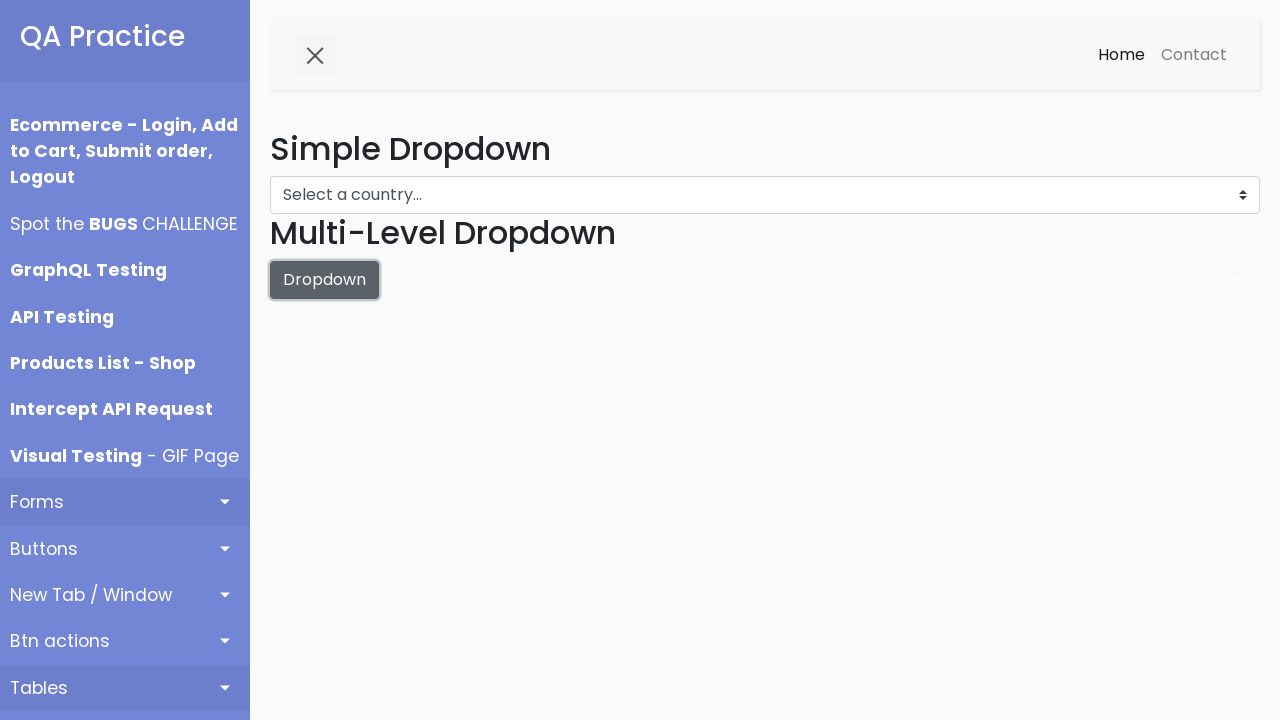

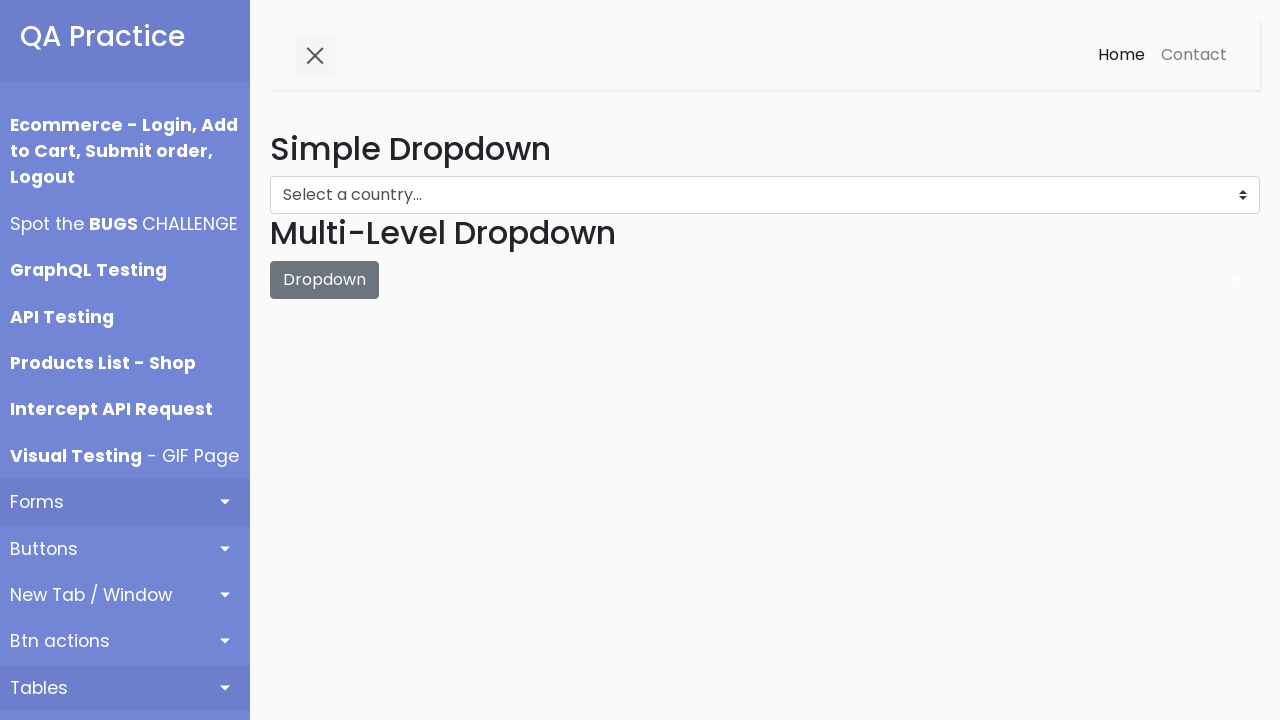